Tests JavaScript prompt dialog by clicking the third button, entering text in the prompt, and accepting it

Starting URL: https://the-internet.herokuapp.com/javascript_alerts

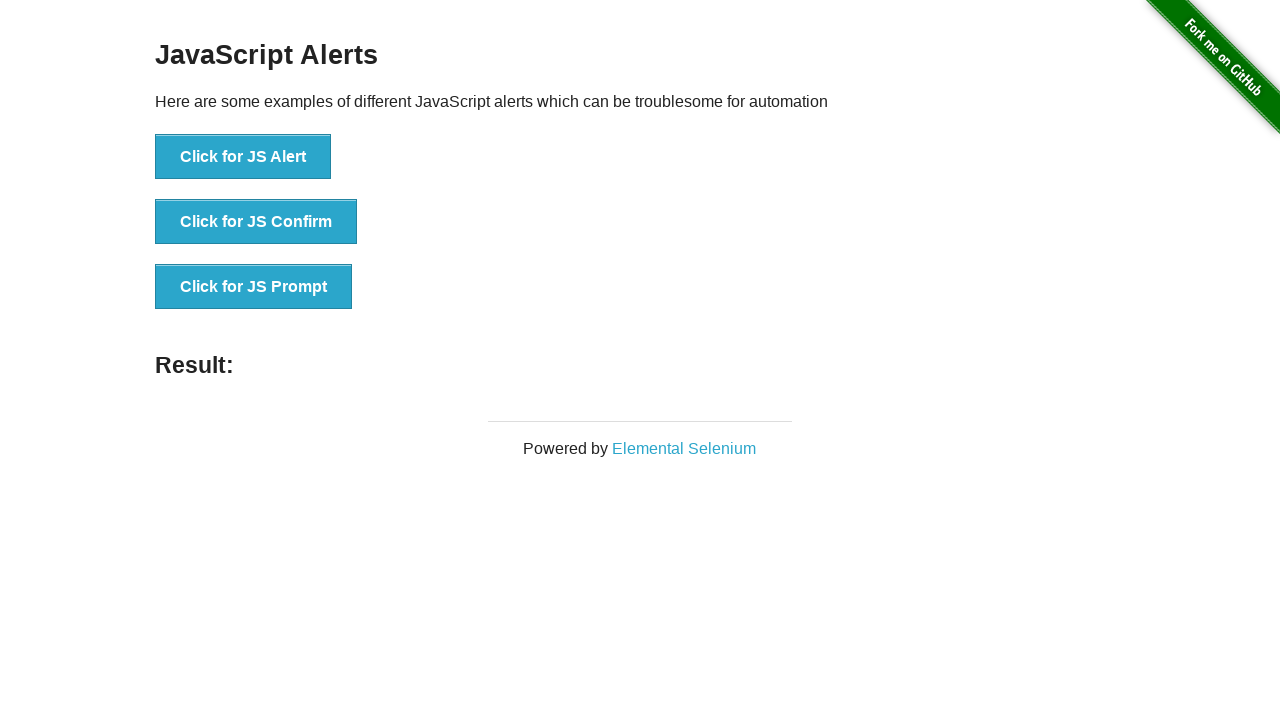

Set up dialog handler to accept prompt with text 'deneme'
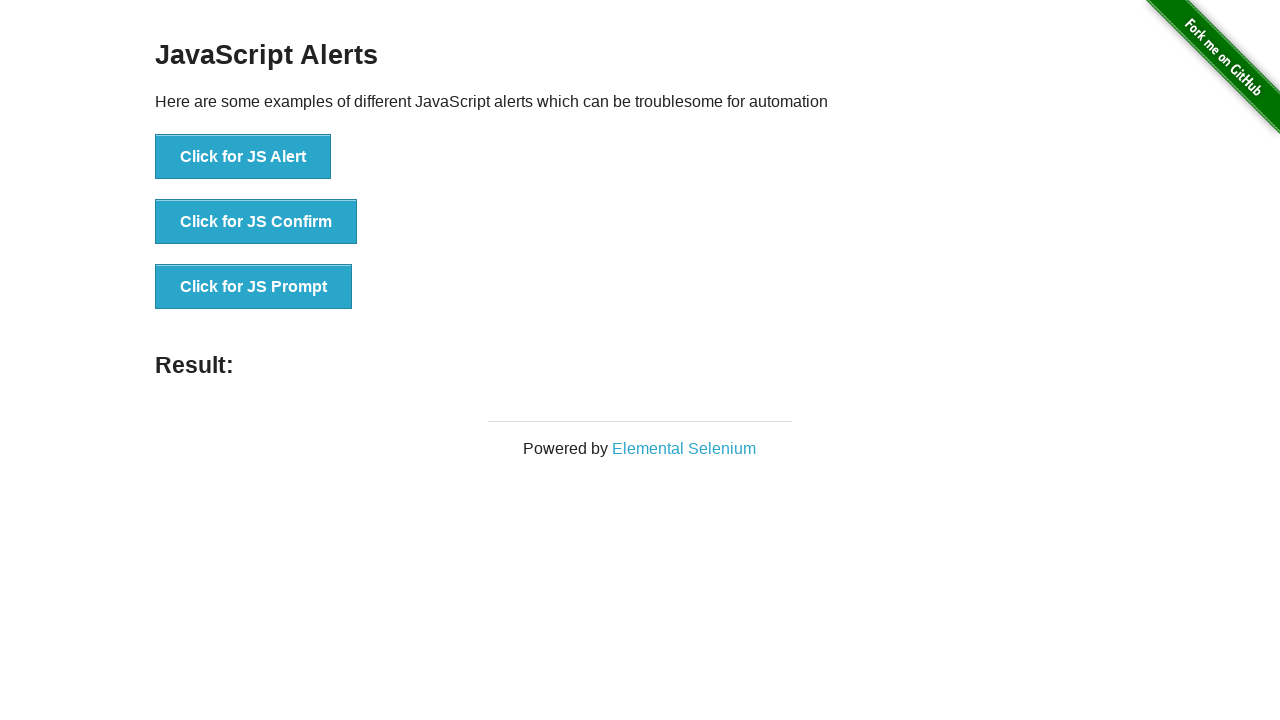

Clicked the prompt button at (254, 287) on xpath=//button[text()='Click for JS Prompt']
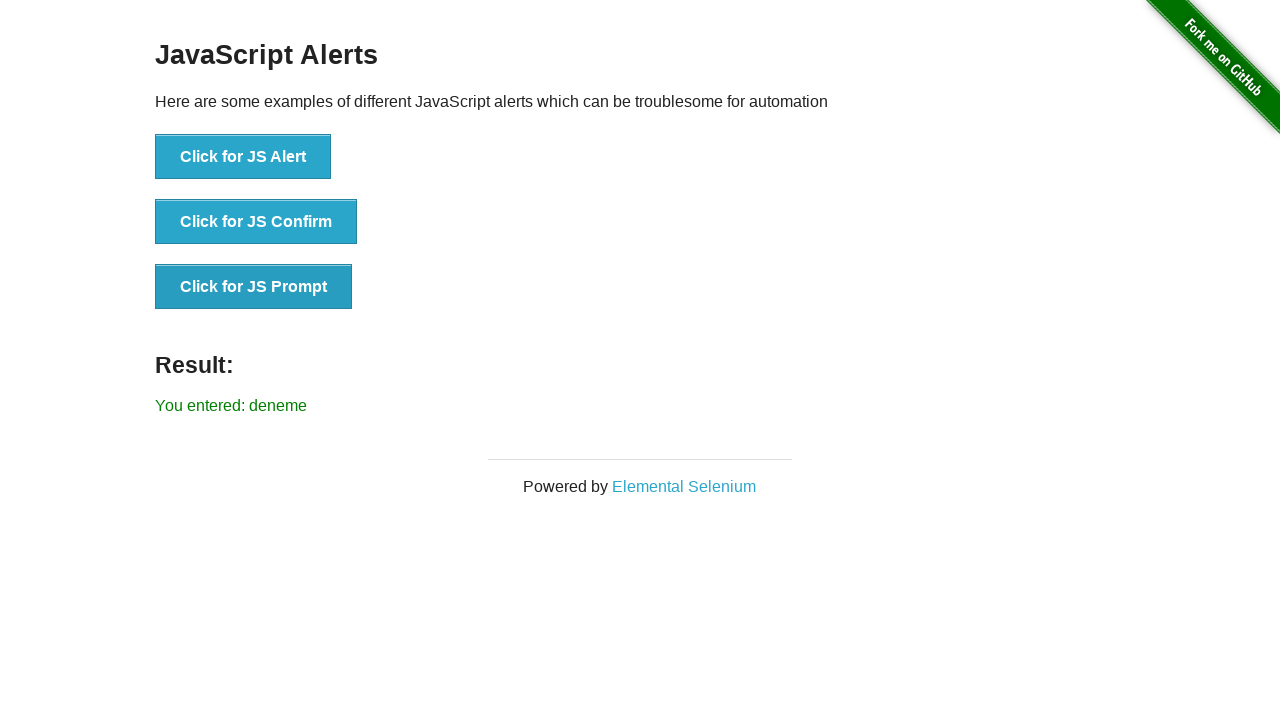

Result element appeared after accepting prompt
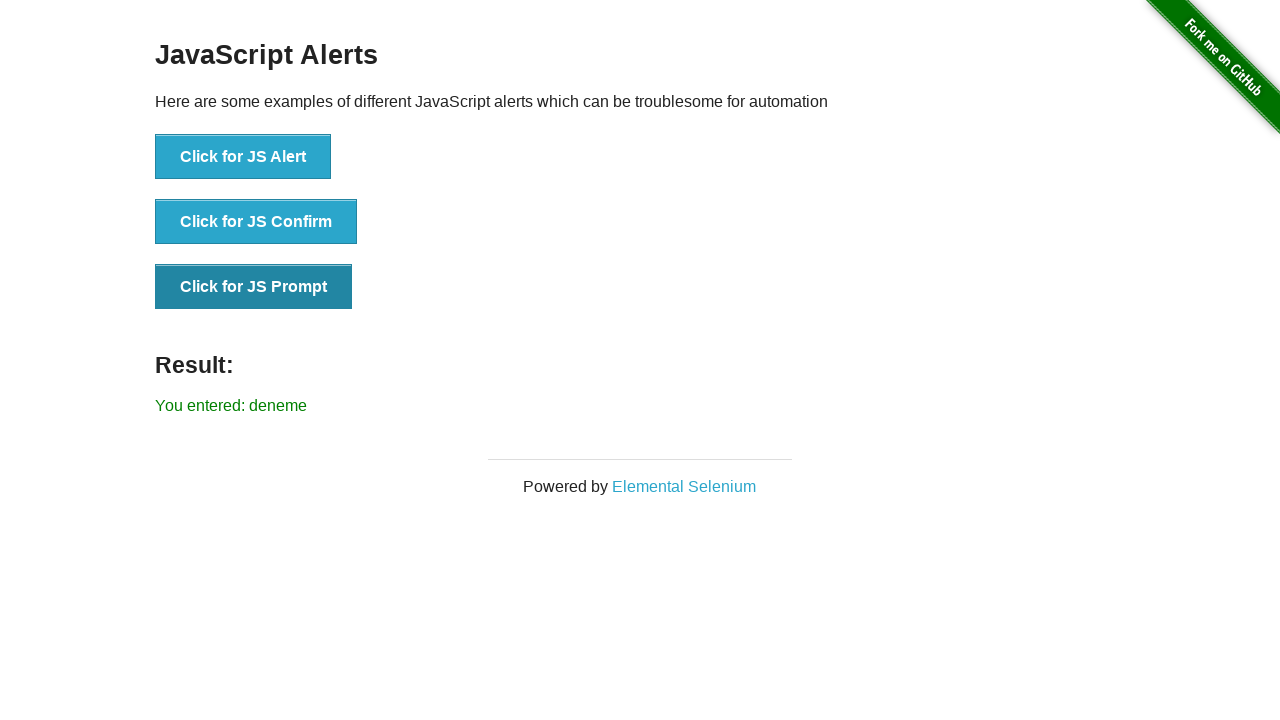

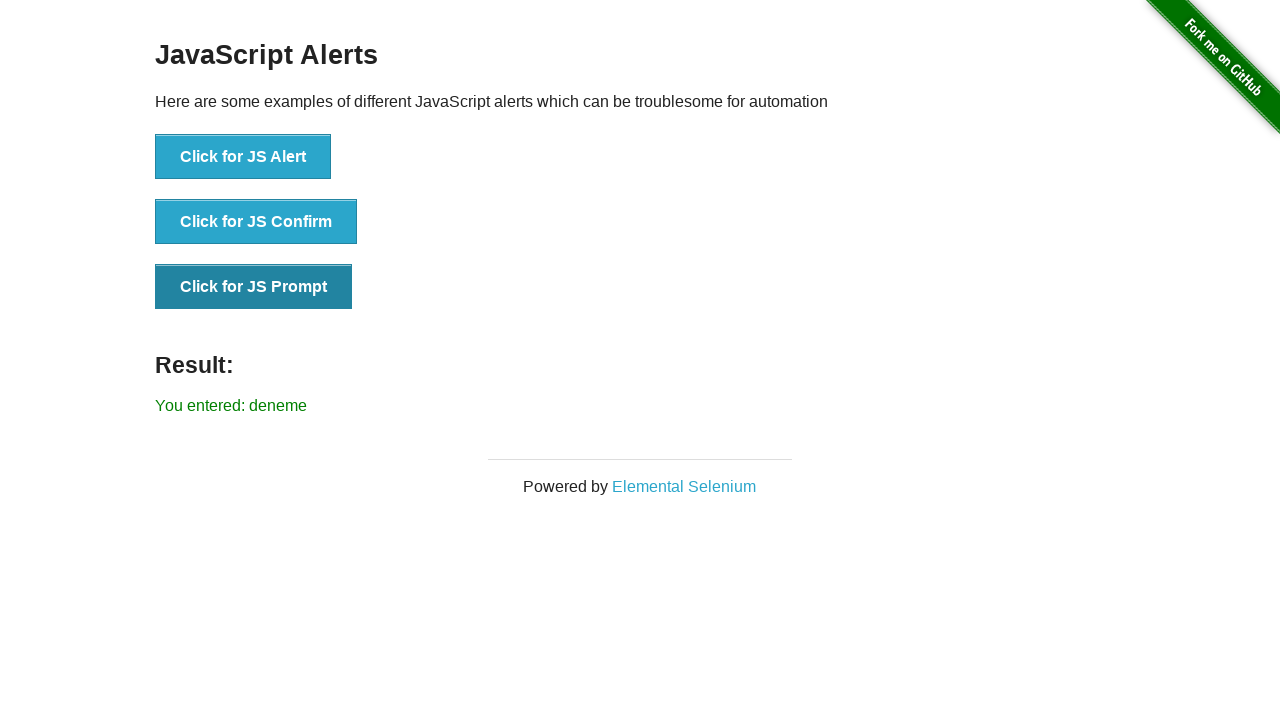